Tests scrolling down the GitHub homepage and clicking the subscribe/newsletter link in the footer

Starting URL: https://github.com/

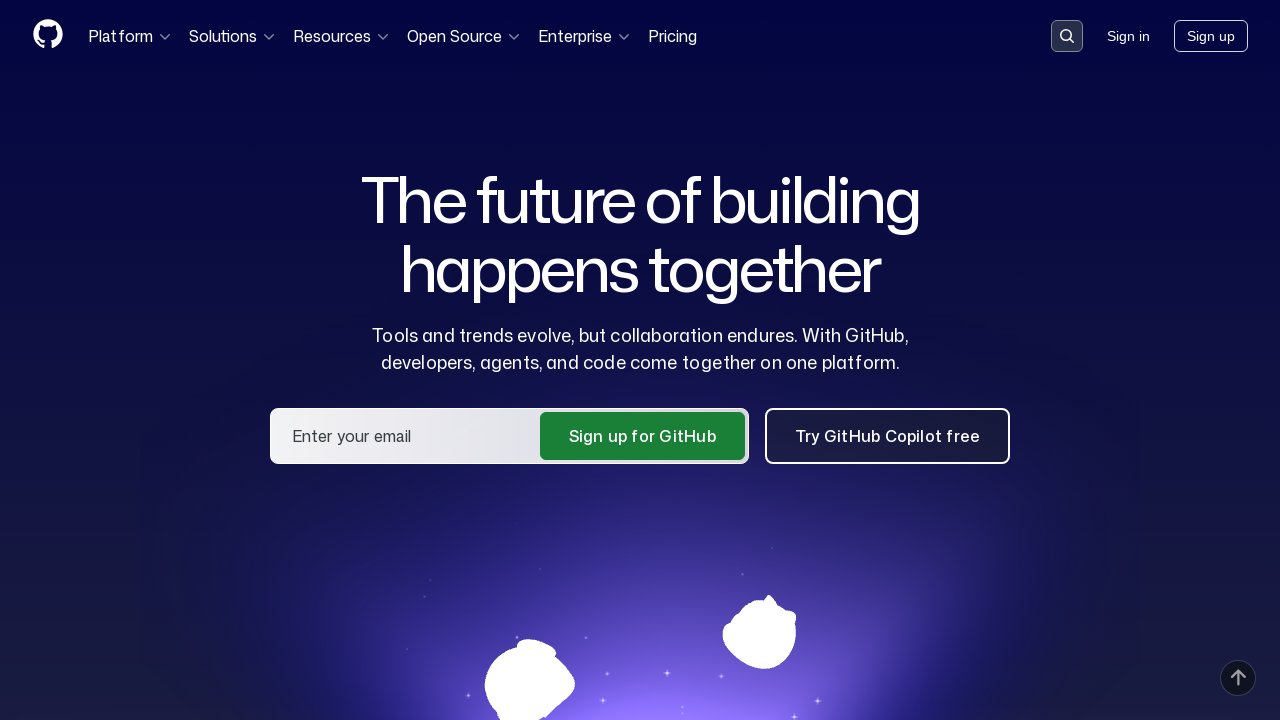

Scrolled to the bottom of the GitHub homepage
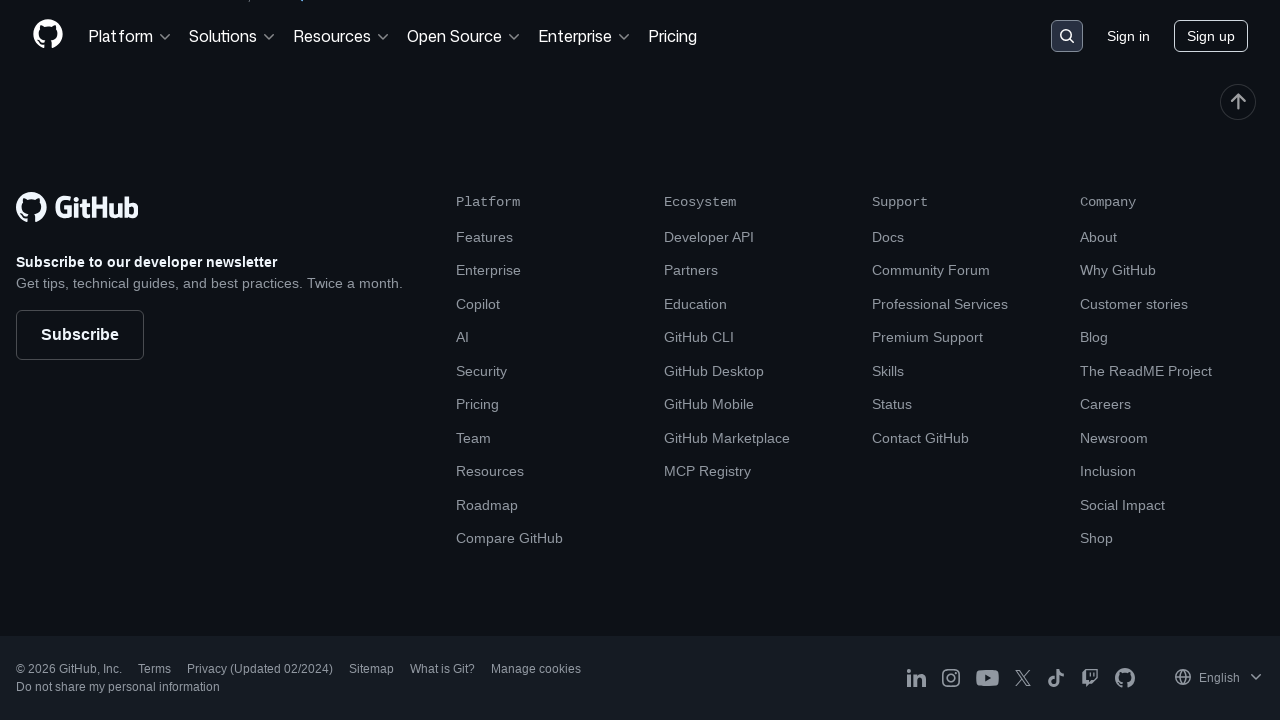

Footer link became visible
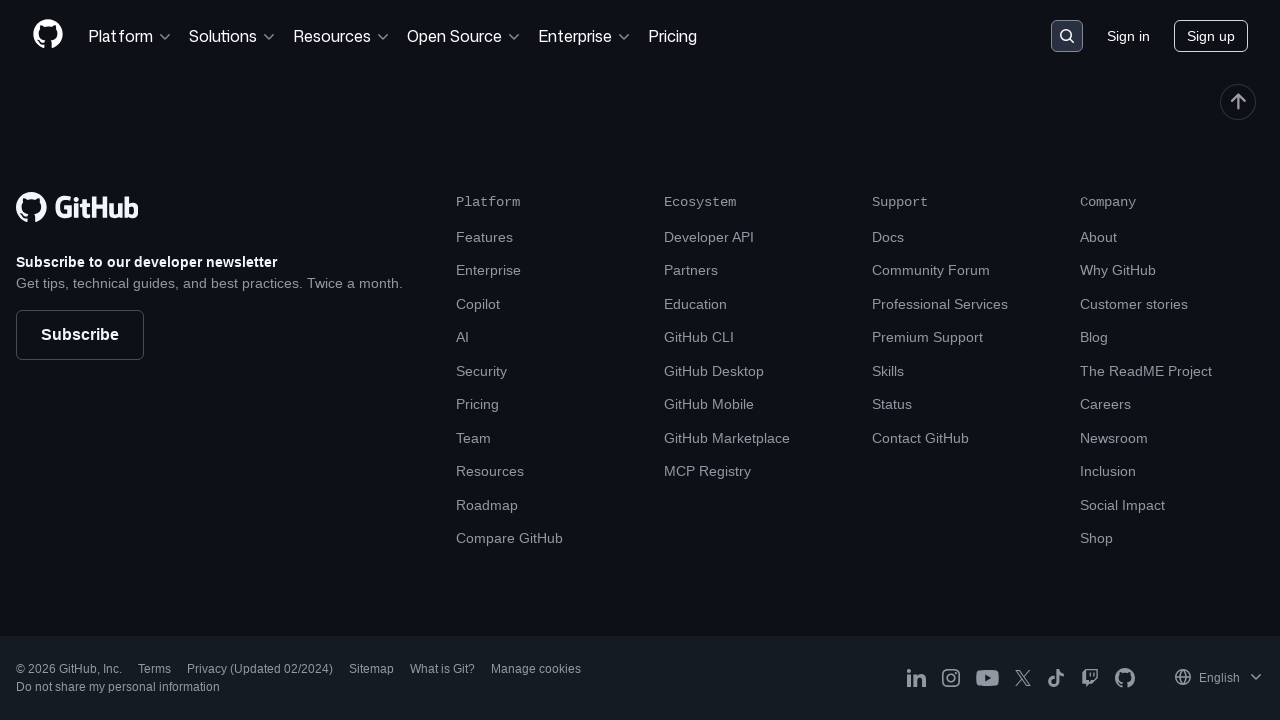

Clicked the subscribe/newsletter link in the footer
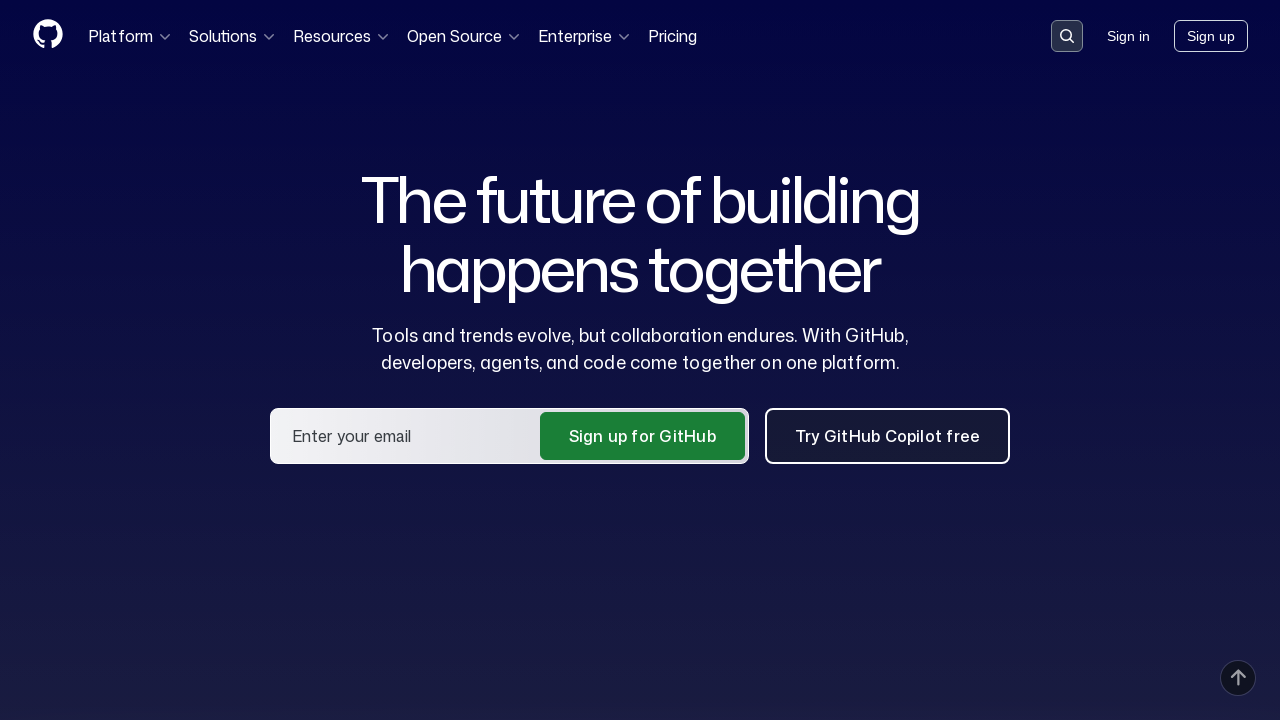

Page navigation completed and network became idle
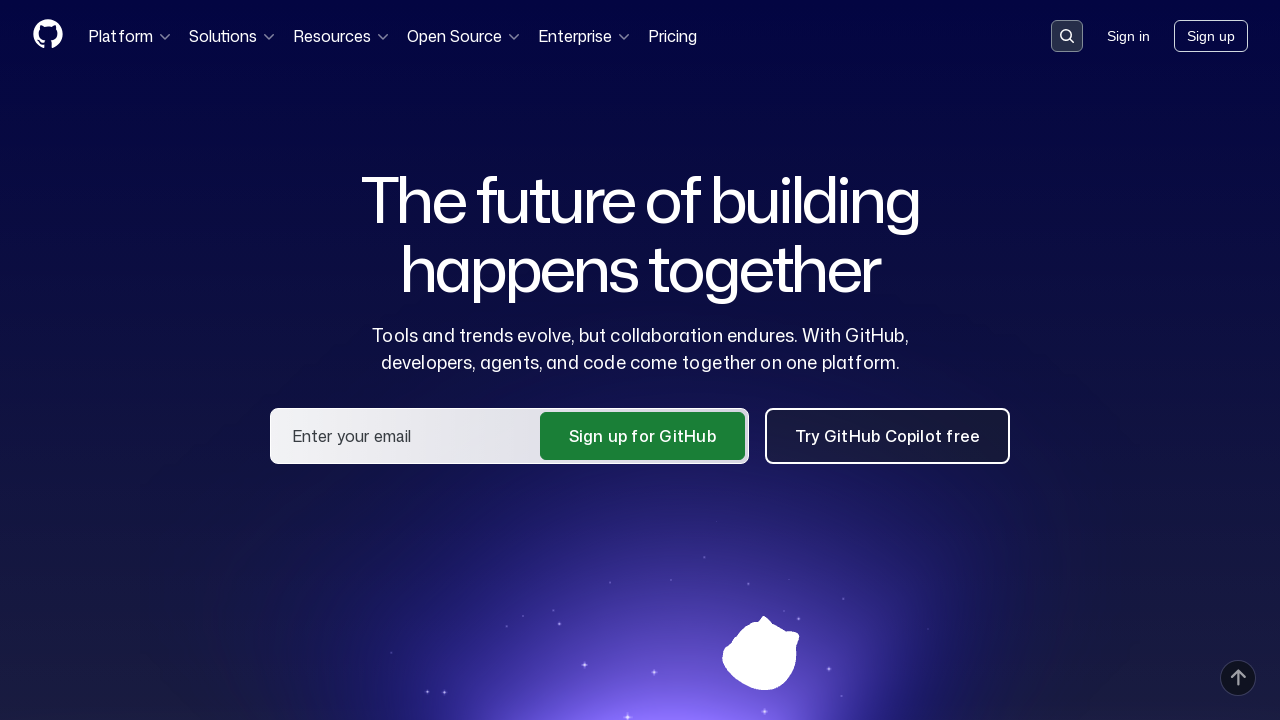

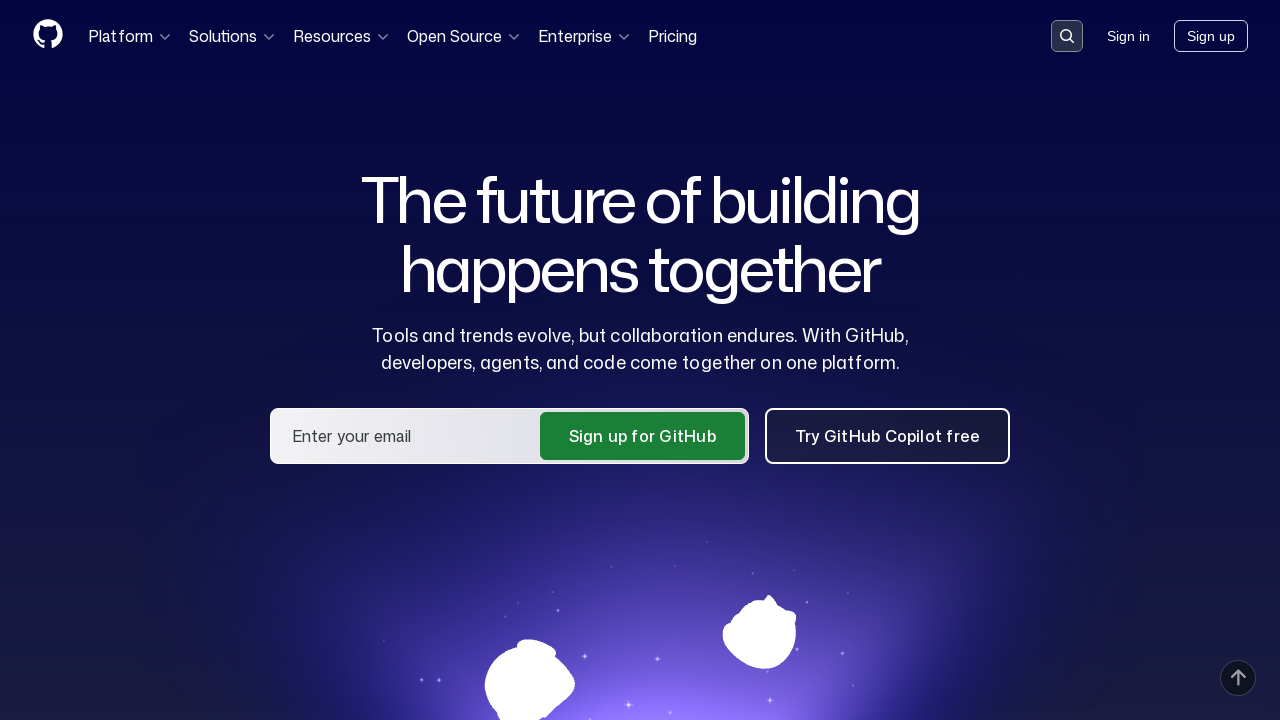